Tests the confirm box alert functionality on DemoQA alerts page by clicking the confirm button and accepting the JavaScript alert dialog.

Starting URL: https://demoqa.com/alerts

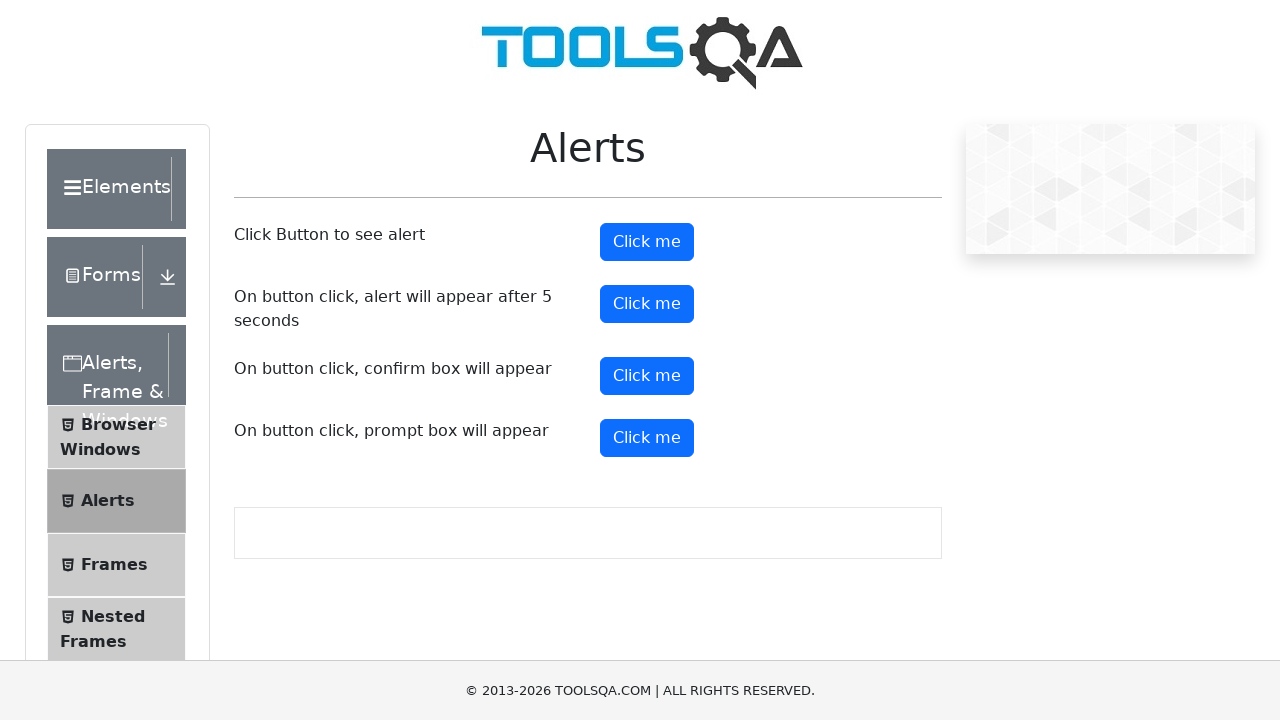

Set up dialog handler to accept confirm alerts
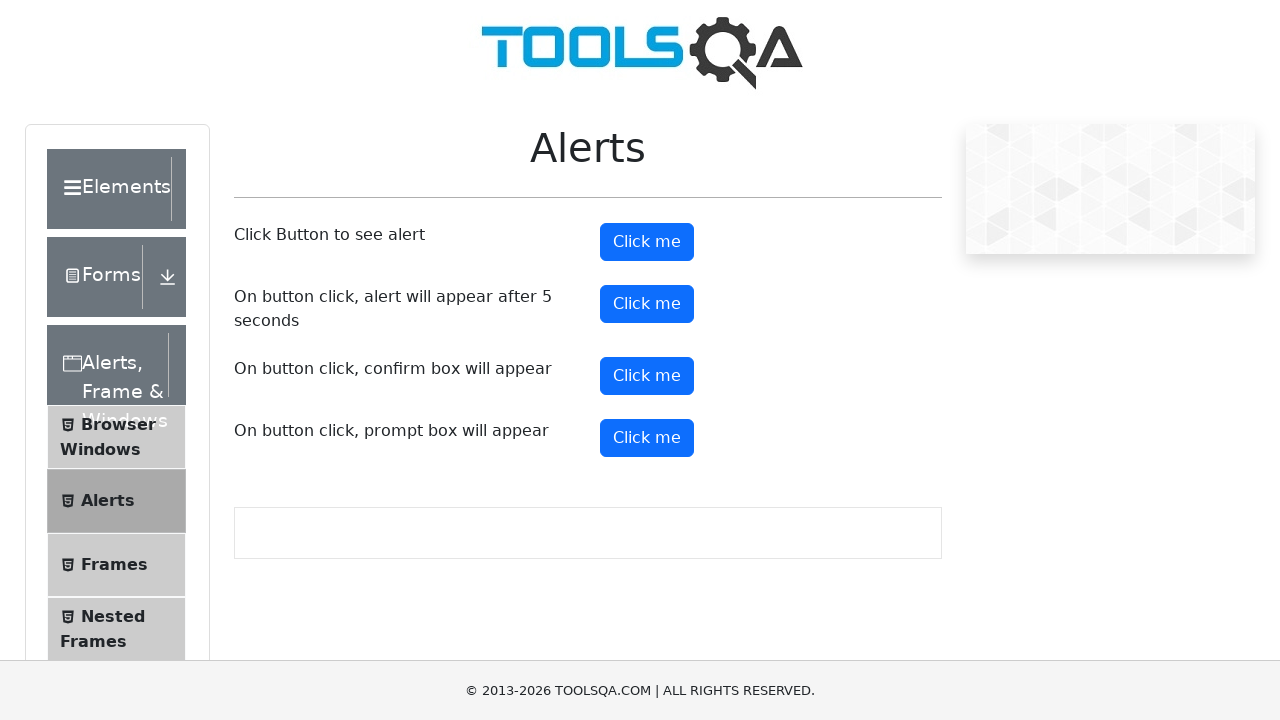

Clicked the confirm button to trigger JavaScript alert dialog at (647, 376) on #confirmButton
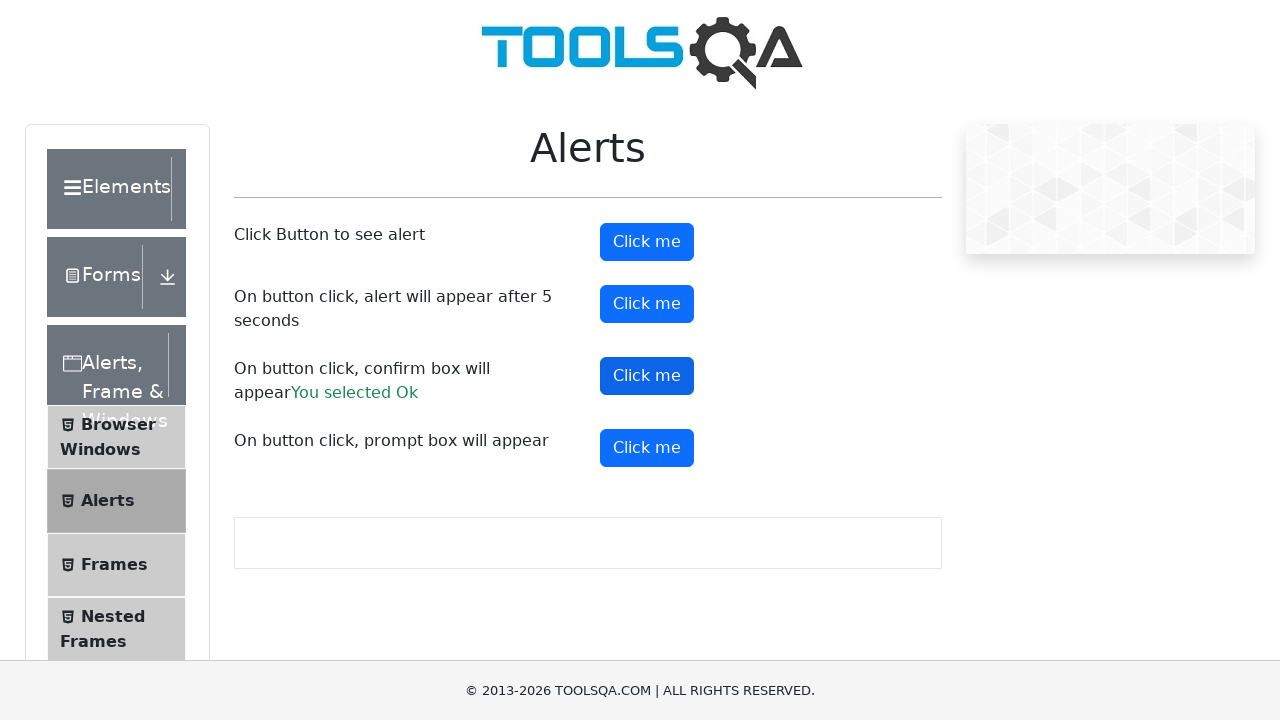

Waited 500ms for dialog to be processed
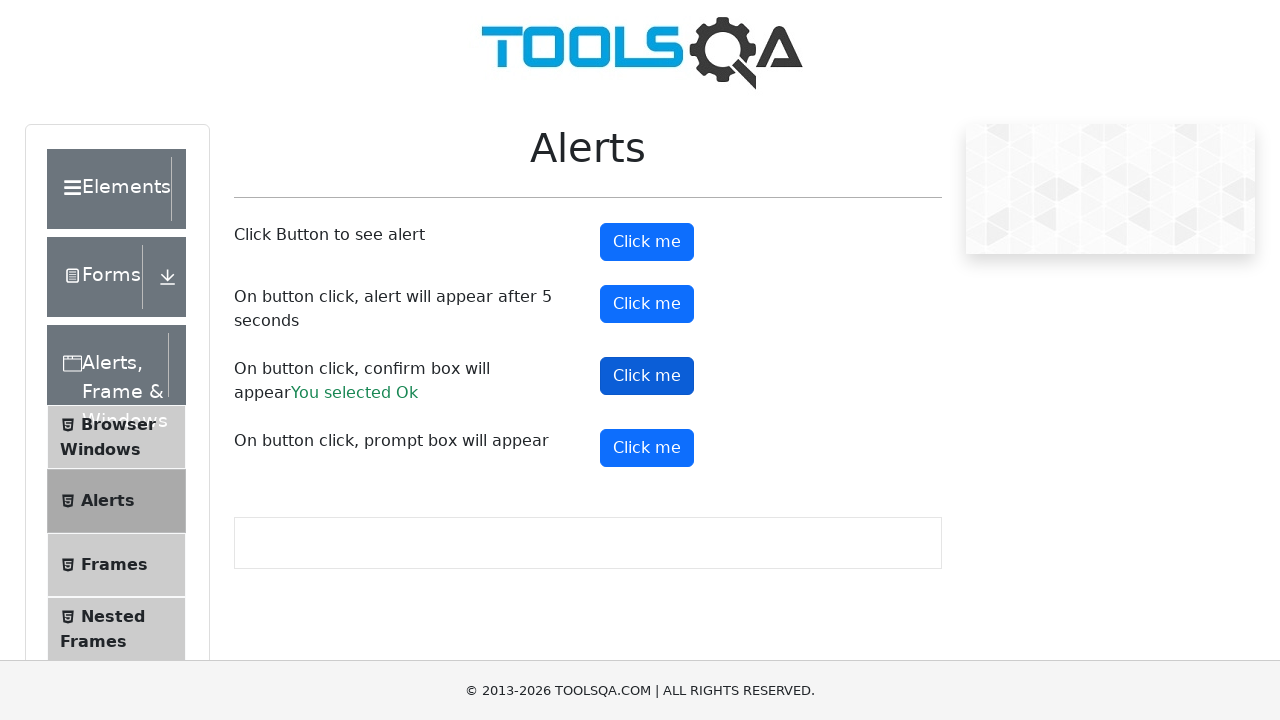

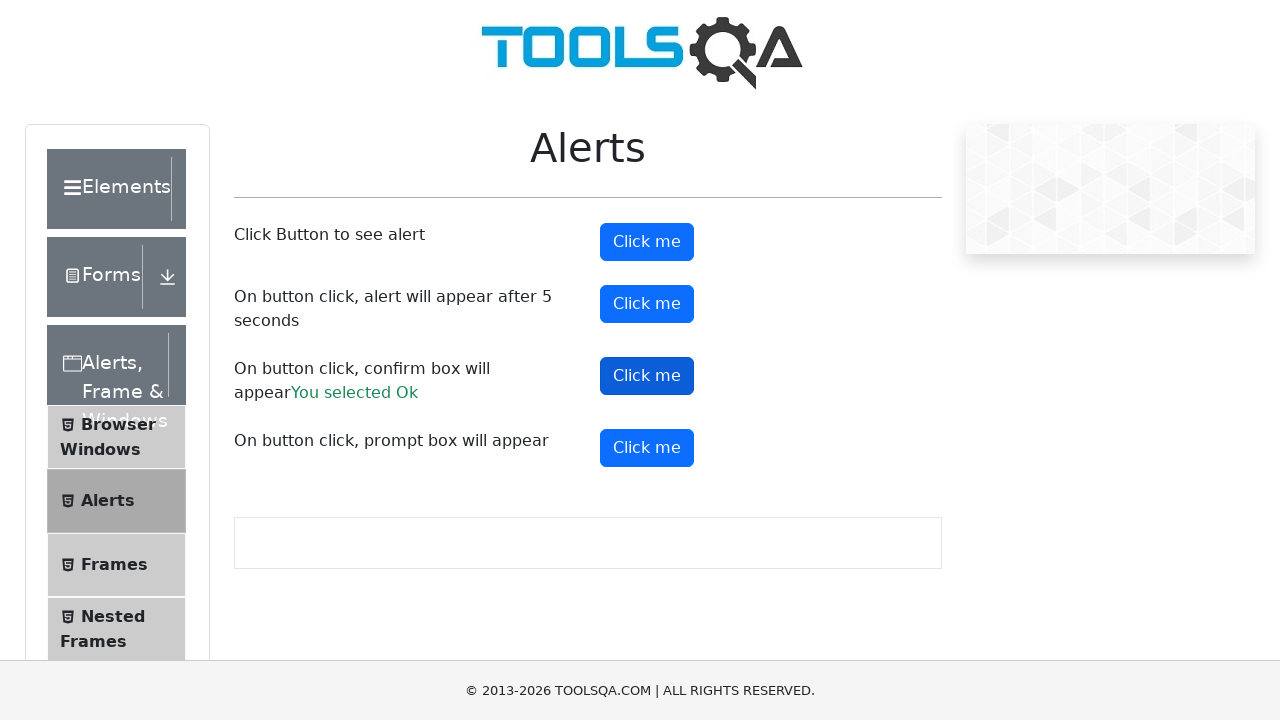